Navigates to JPL Space images page and clicks the full image button to display the featured Mars image.

Starting URL: https://data-class-jpl-space.s3.amazonaws.com/JPL_Space/index.html

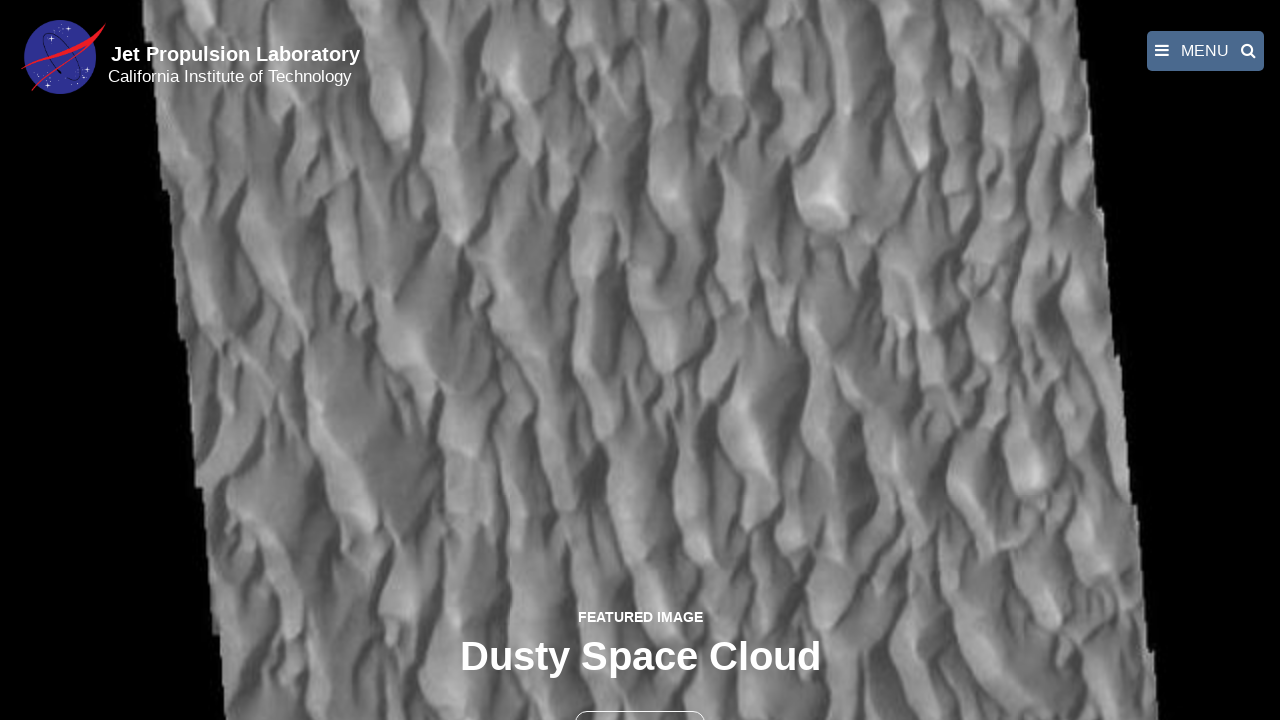

Navigated to JPL Space images page
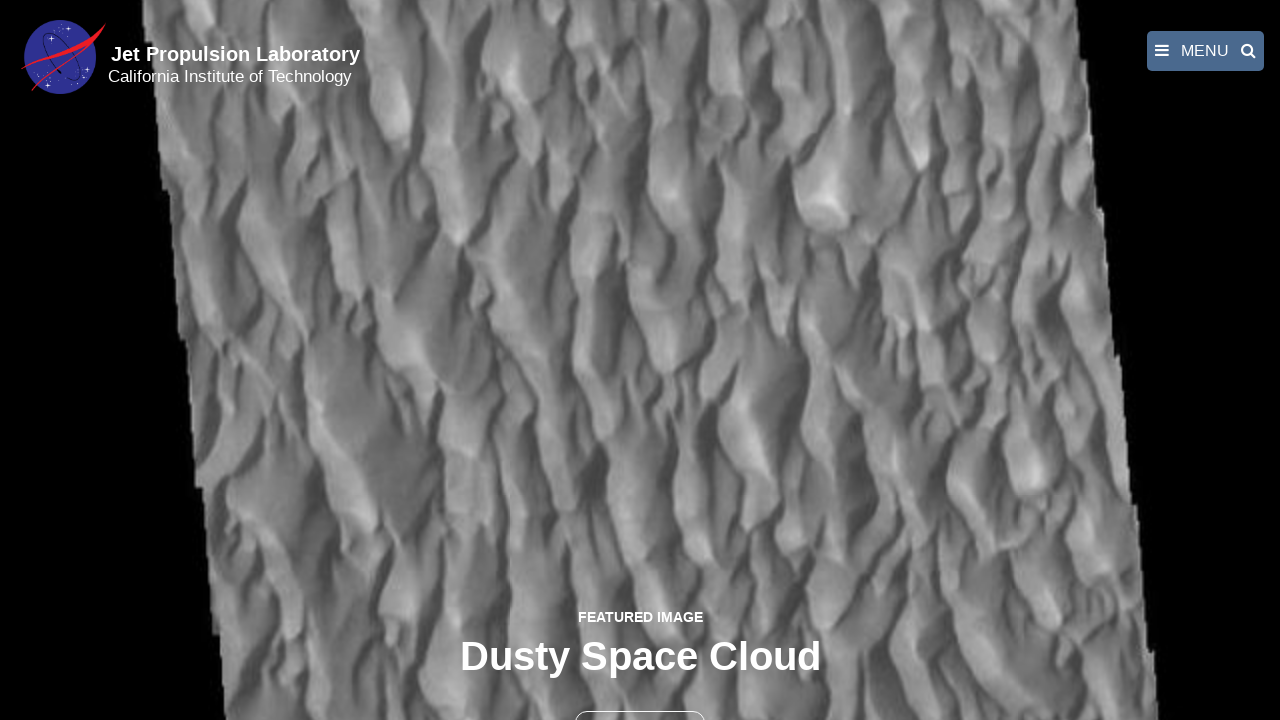

Clicked the full image button to display featured Mars image at (640, 699) on button >> nth=1
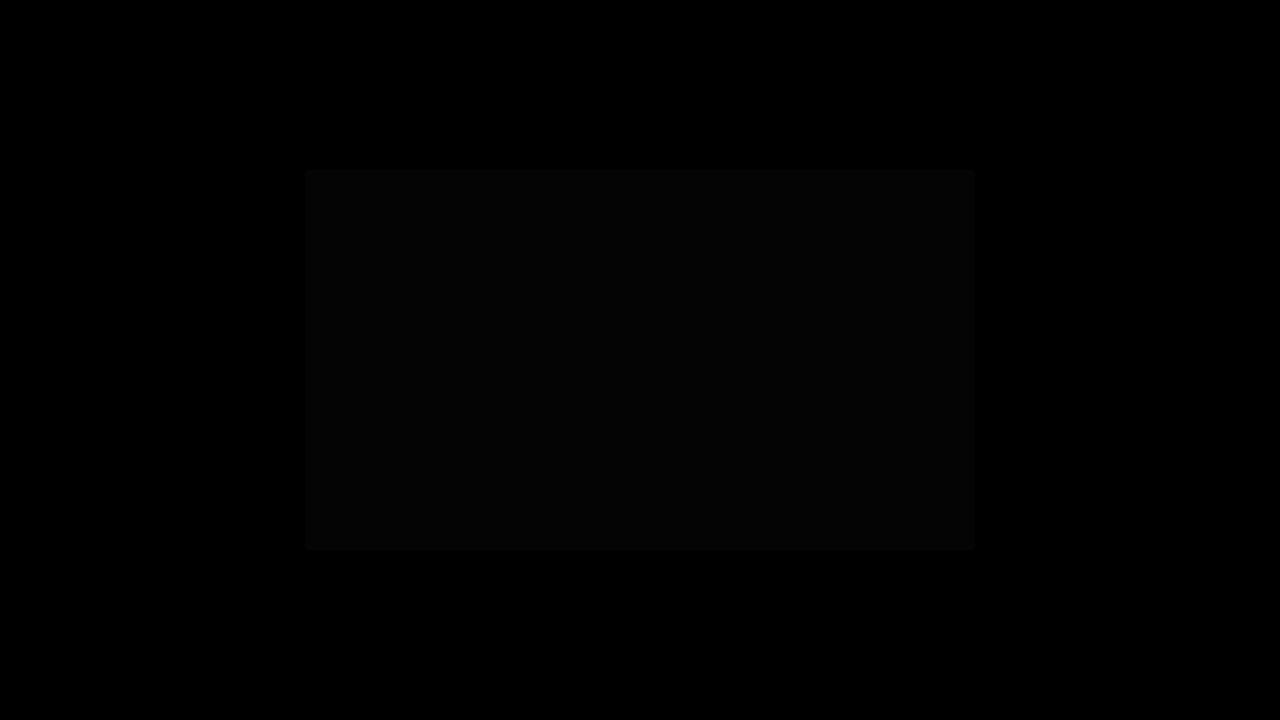

Full featured Mars image appeared in lightbox
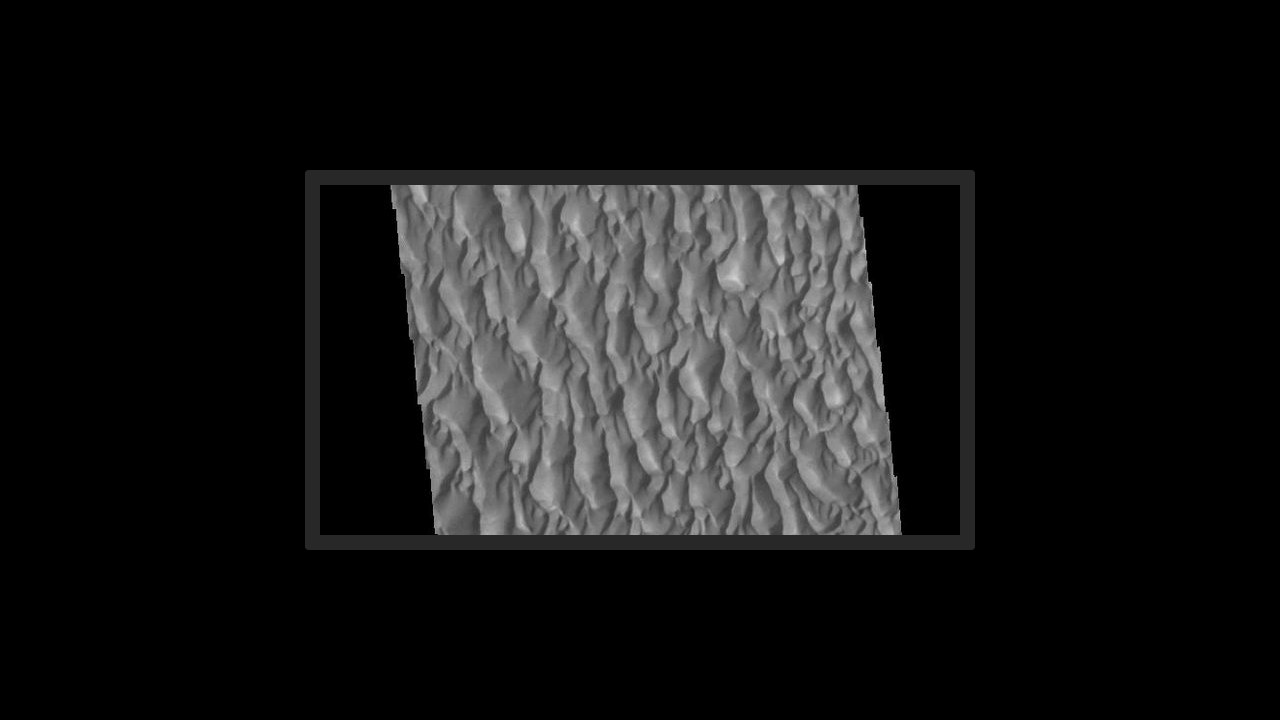

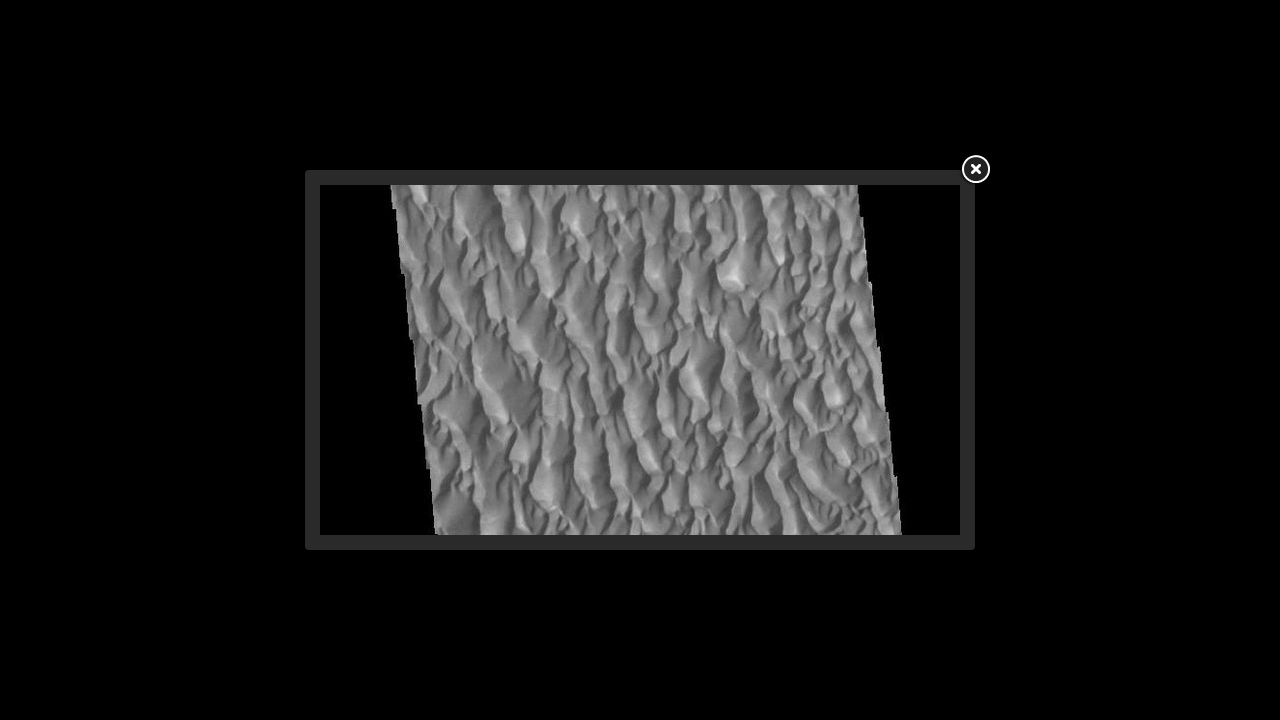